Tests that an element is created and becomes visible after clicking a start button

Starting URL: http://the-internet.herokuapp.com/dynamic_loading/2

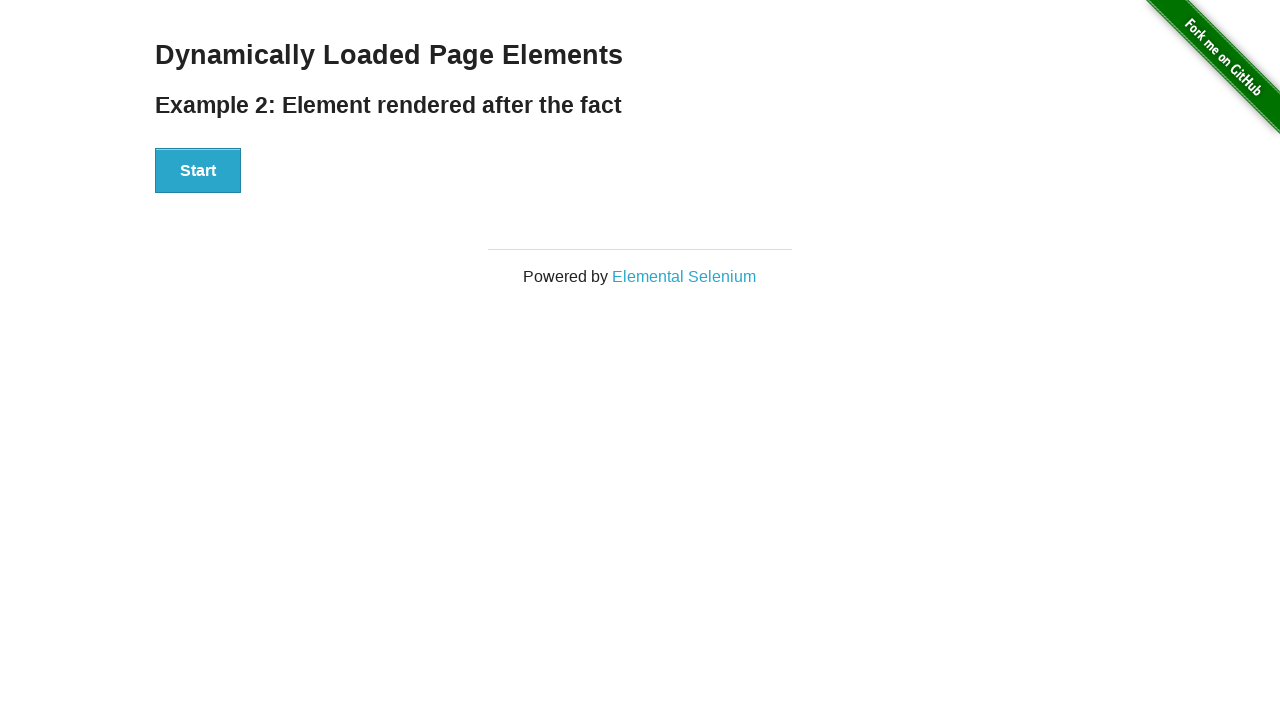

Clicked the start button to initiate dynamic loading at (198, 171) on #start button
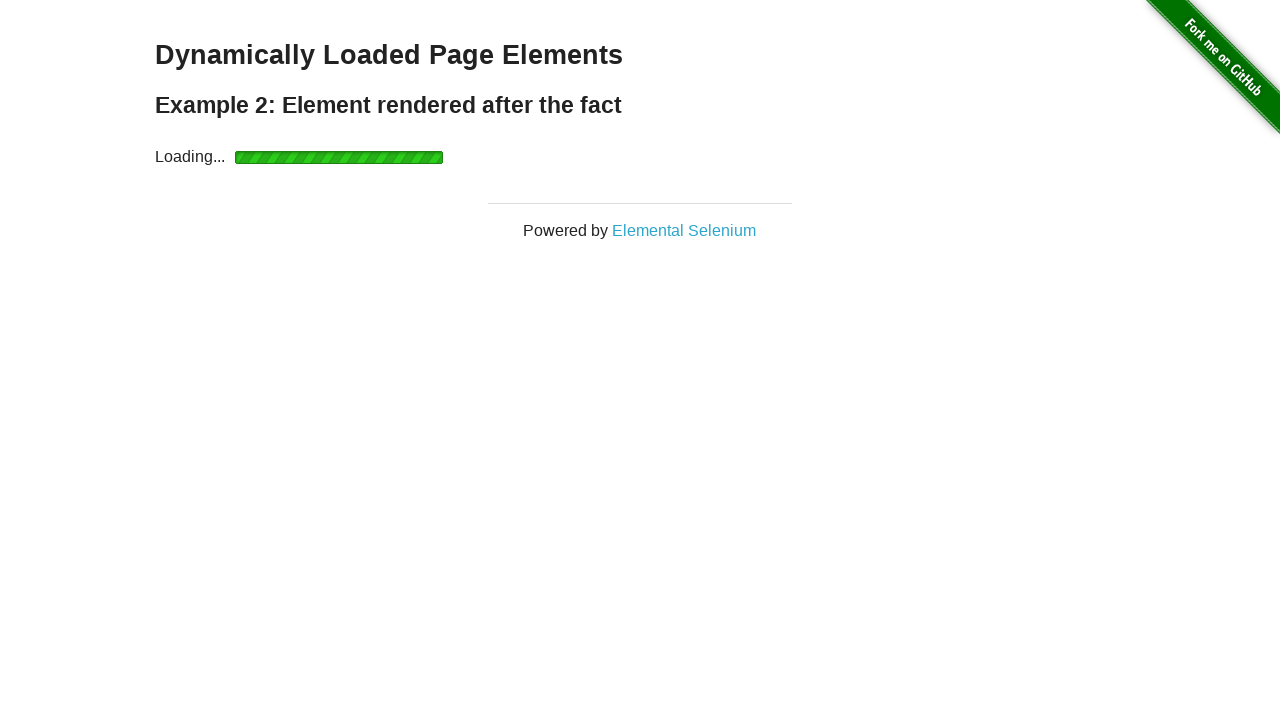

Waited for the Hello World label to appear and become visible
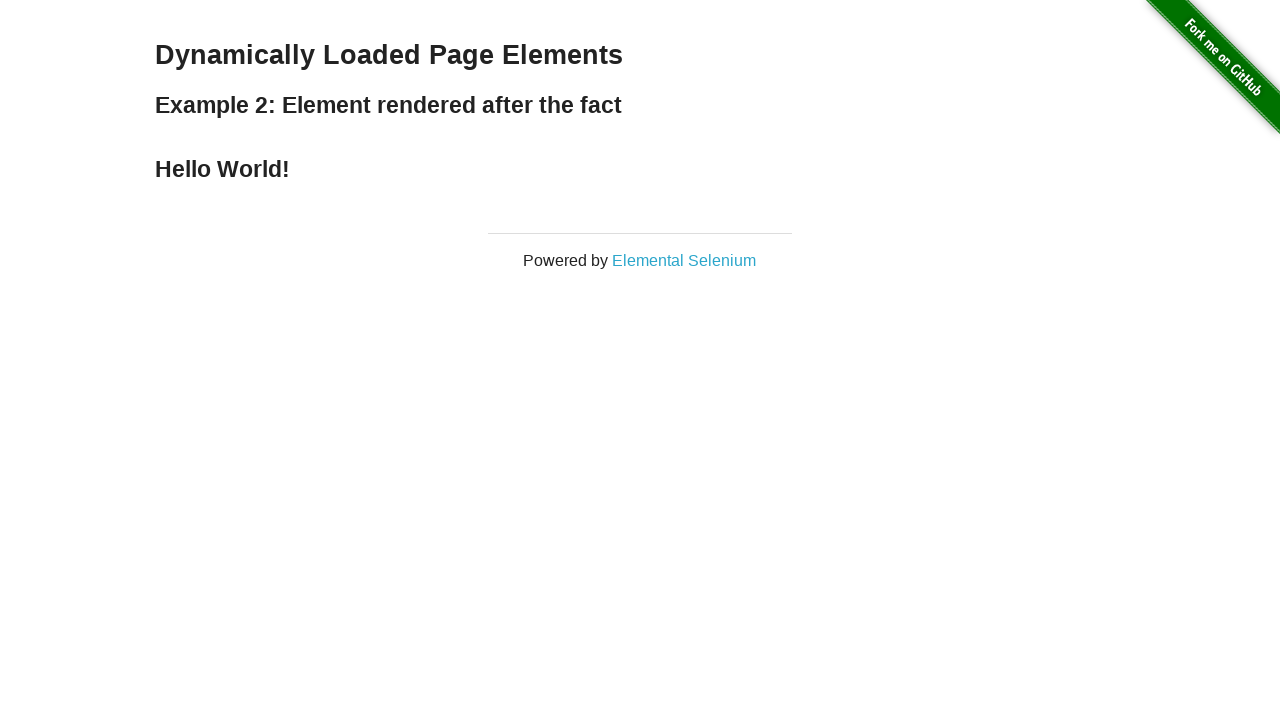

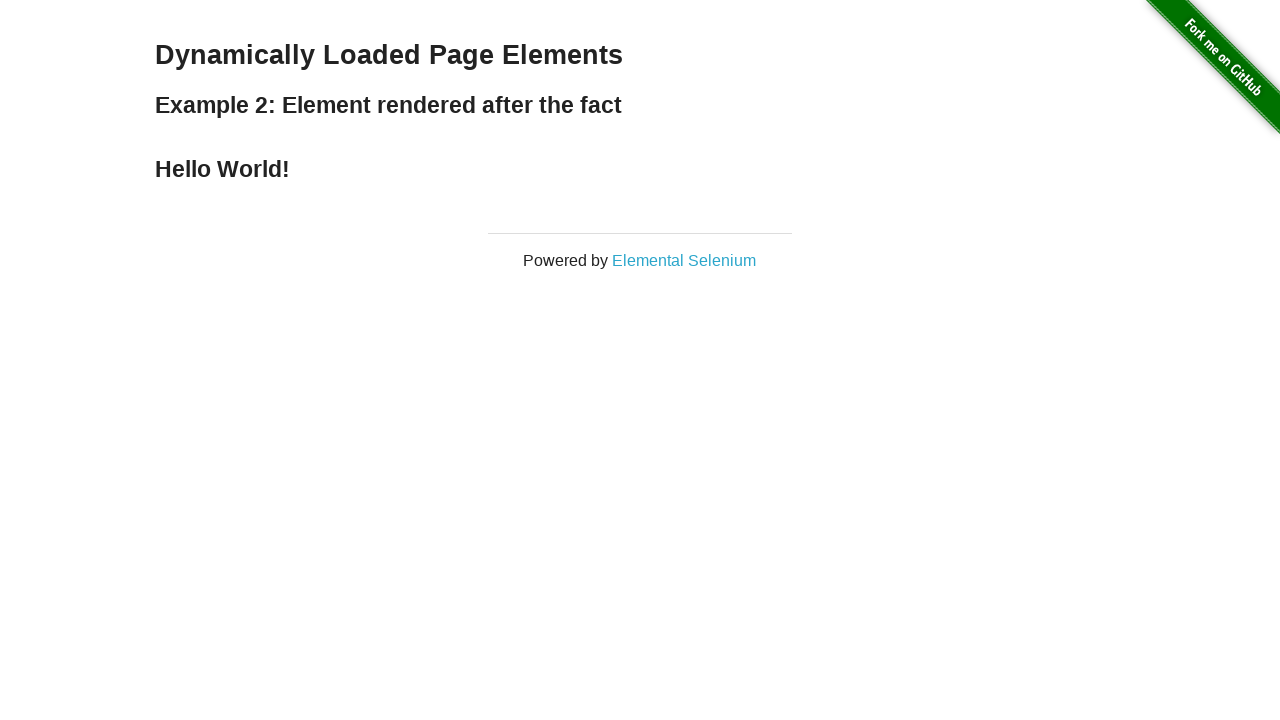